Tests JavaScript alert handling by clicking a button that triggers an alert dialog and then accepting the alert

Starting URL: http://www.tizag.com/javascriptT/javascriptalert.php

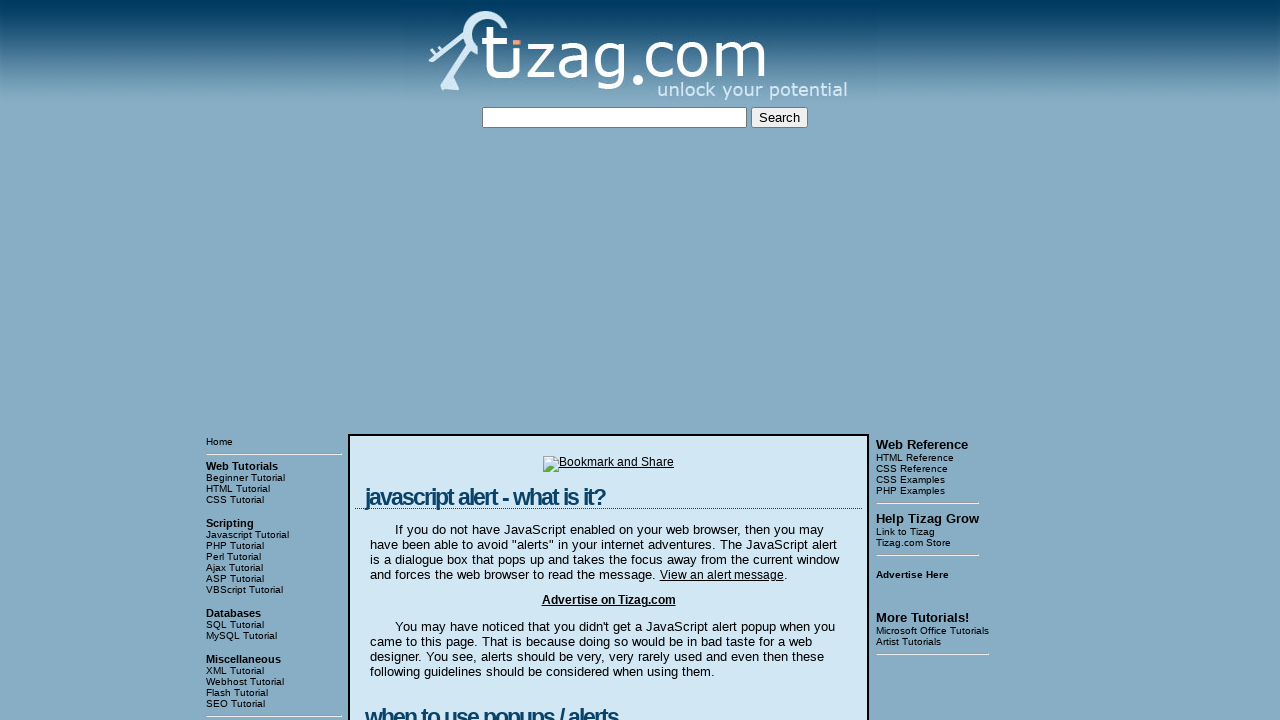

Set up dialog handler to accept alerts
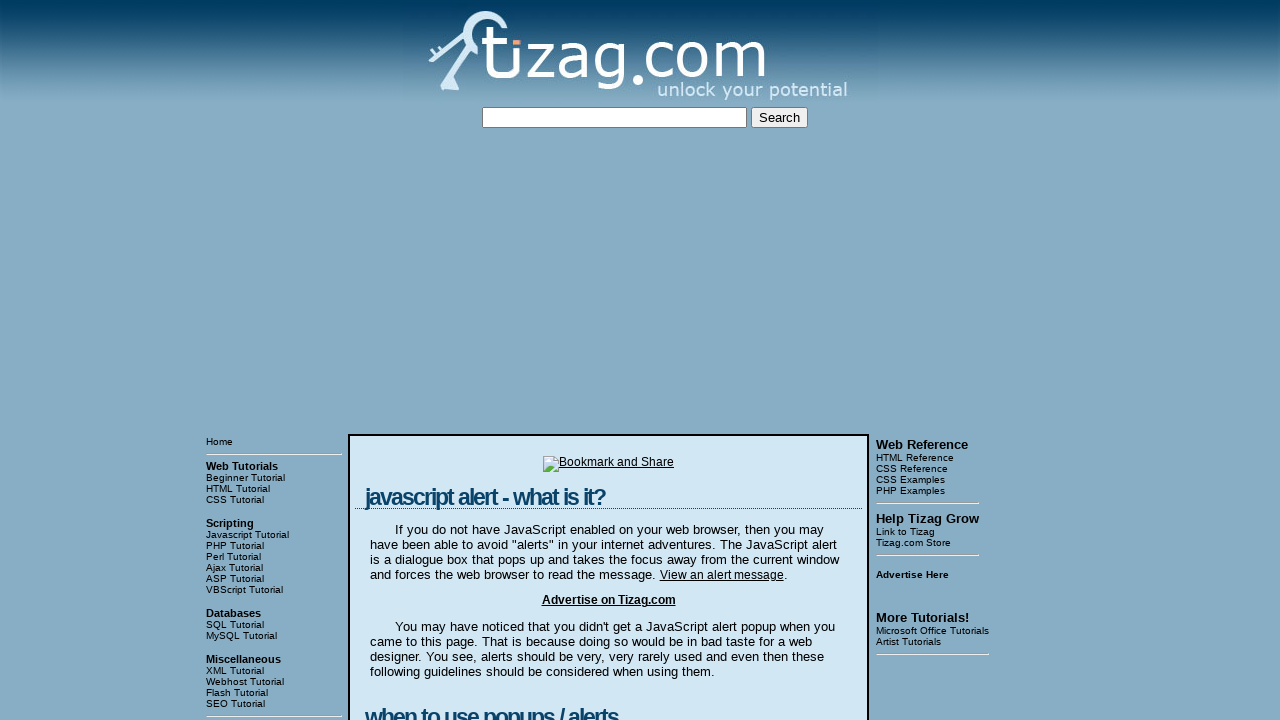

Clicked button to trigger JavaScript alert at (428, 361) on input[type='button']
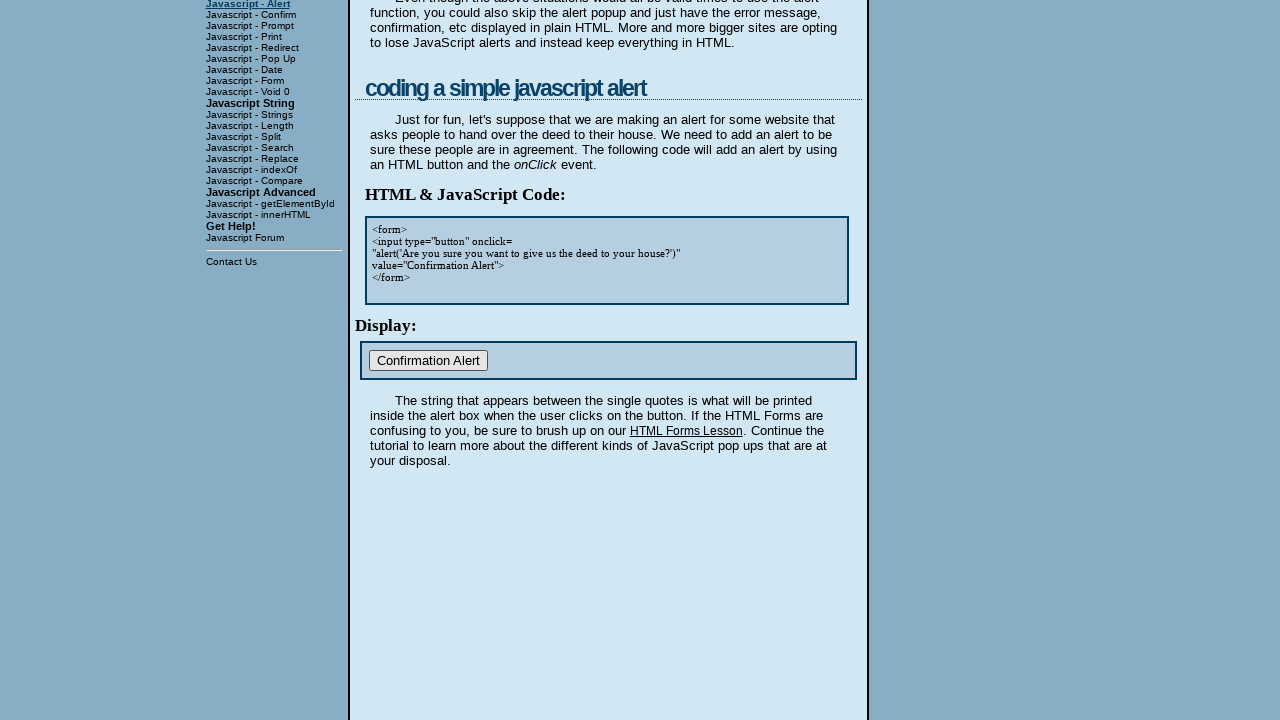

Waited for alert to be handled
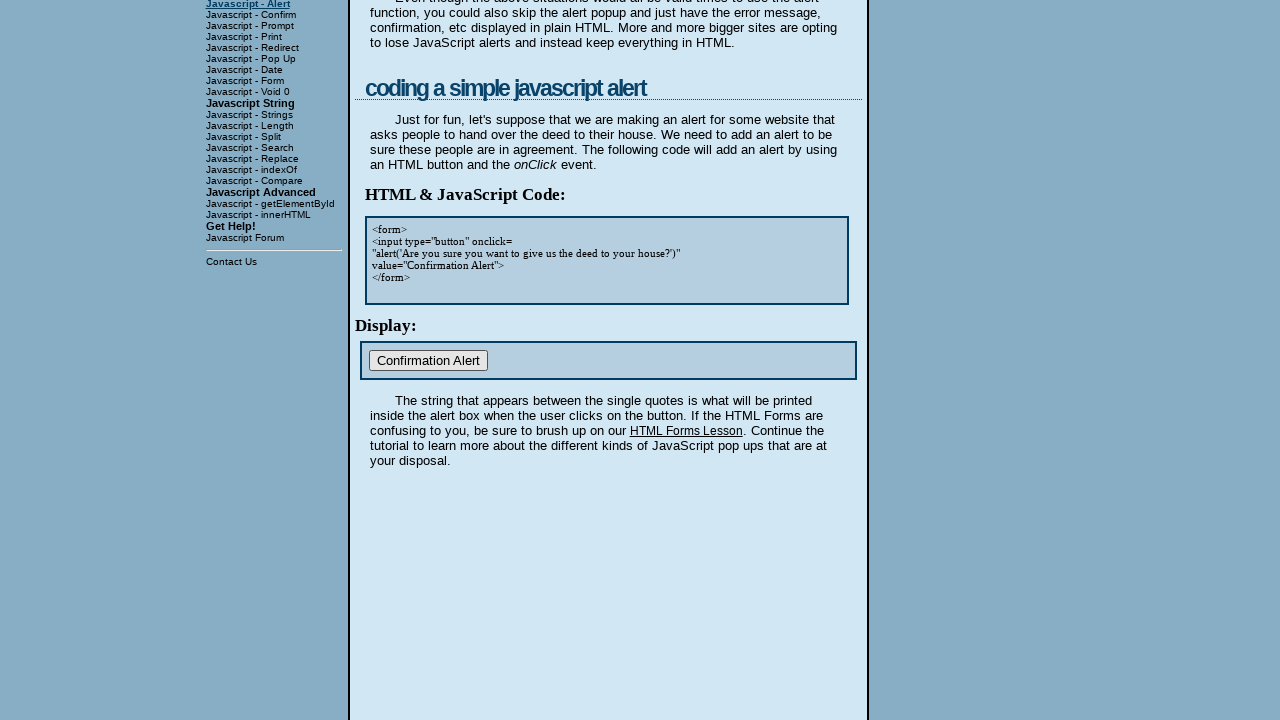

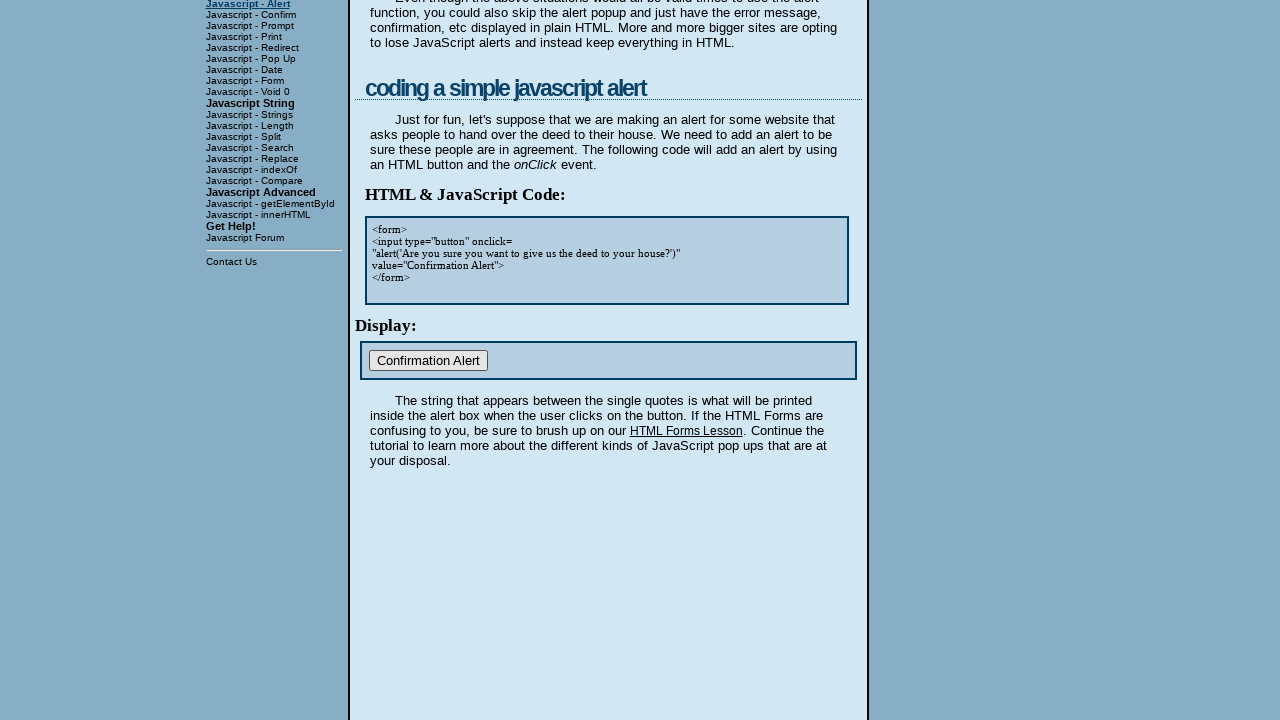